Tests navigating to a product category and selecting a product to view its detail page

Starting URL: https://www.demoblaze.com/index.html

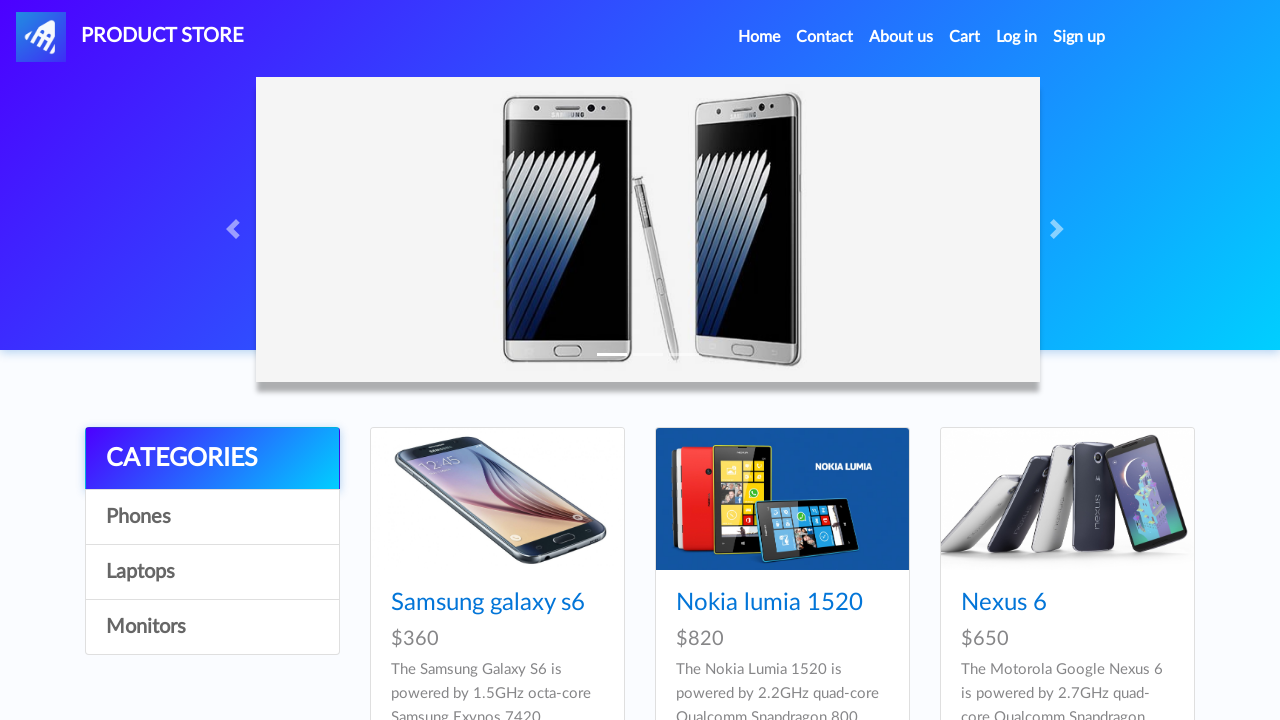

Clicked on 'Phones' category at (212, 517) on a#itemc[onclick="byCat('phone')"]
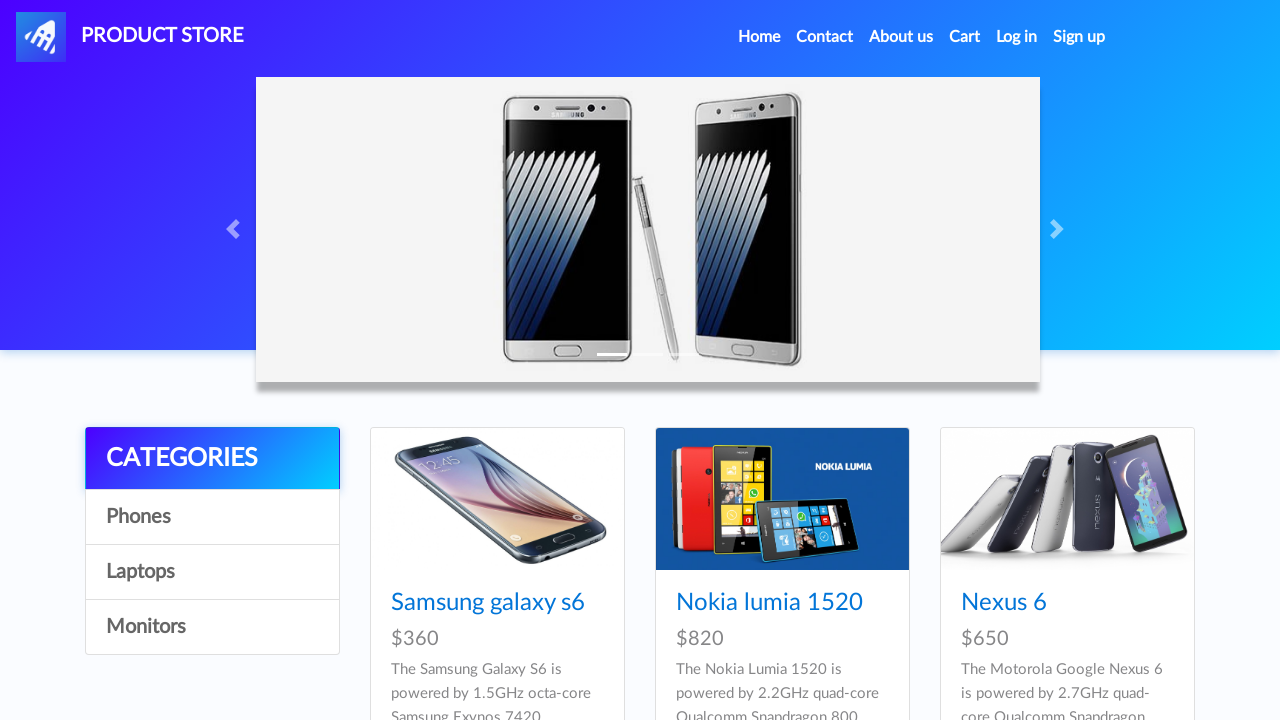

Product list loaded in Phones category
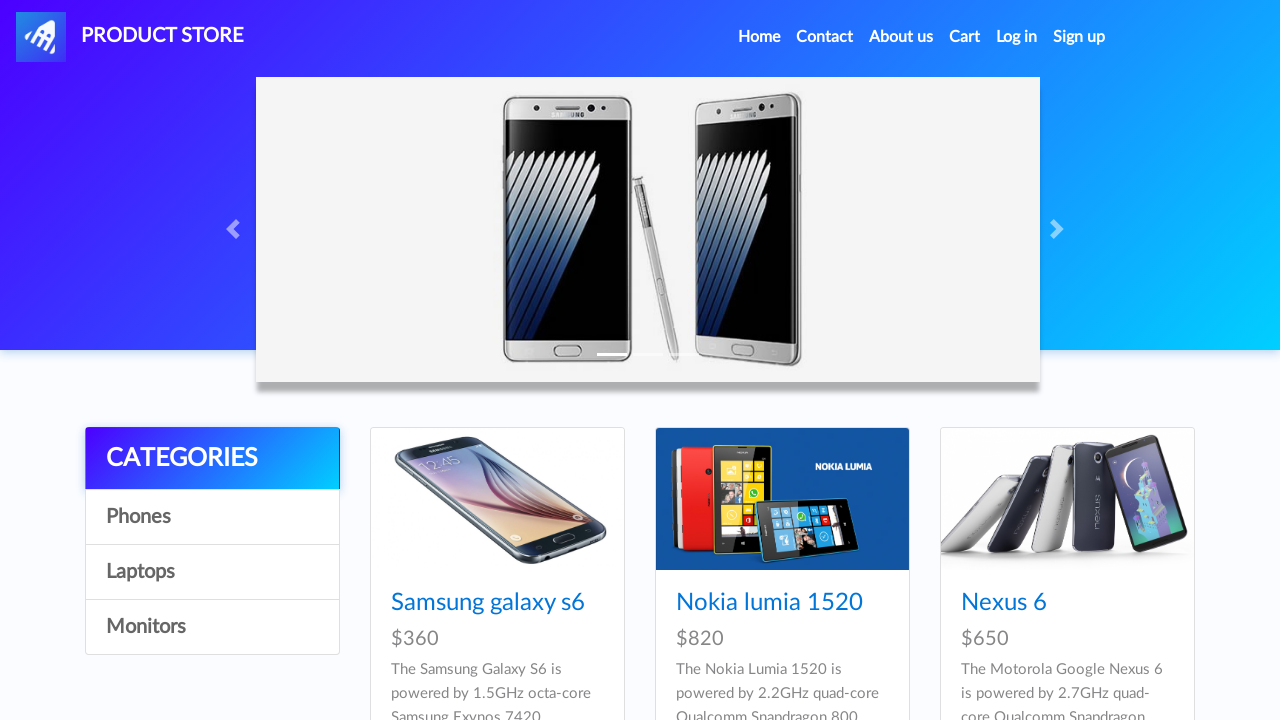

Clicked on first product to view details at (488, 603) on div.card-block a
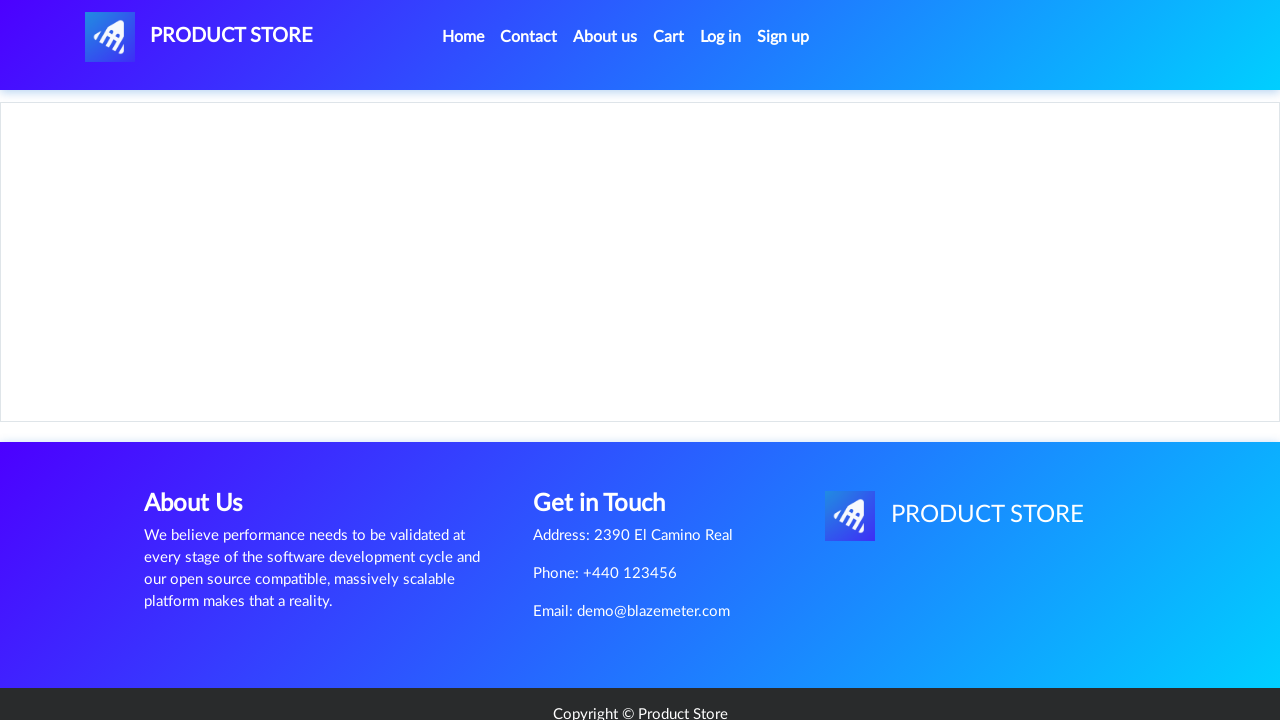

Product detail page loaded successfully
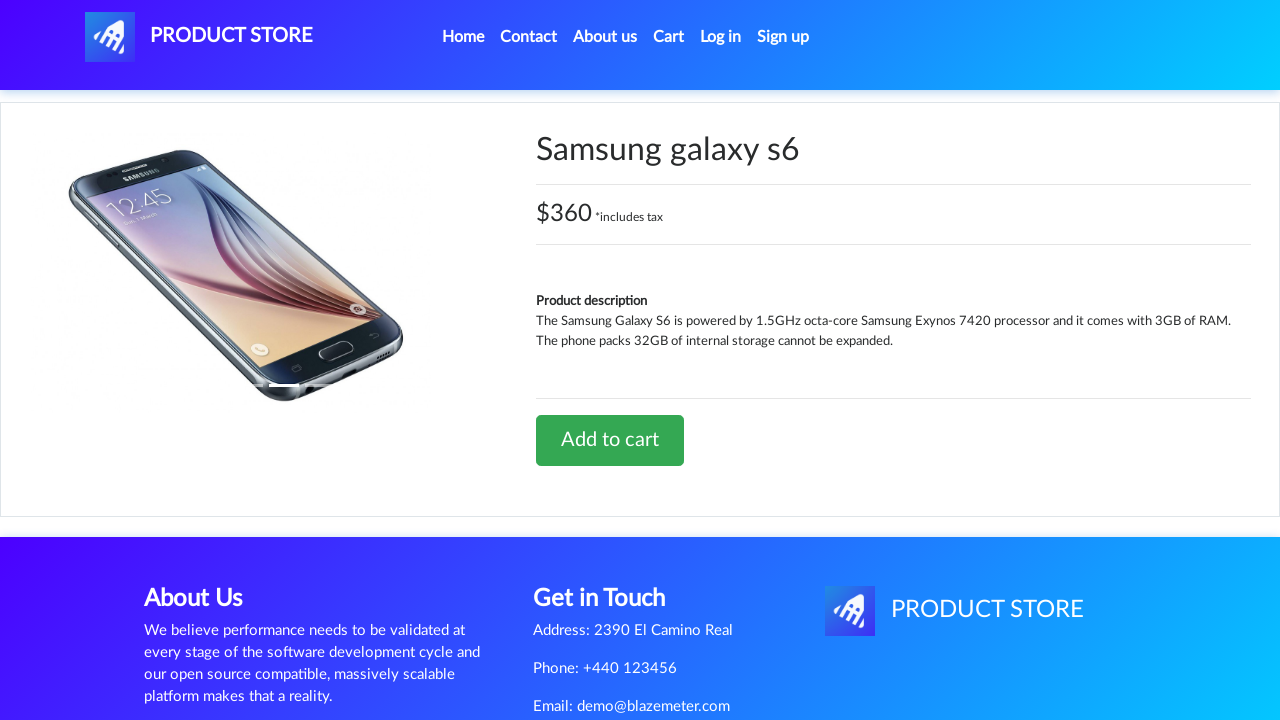

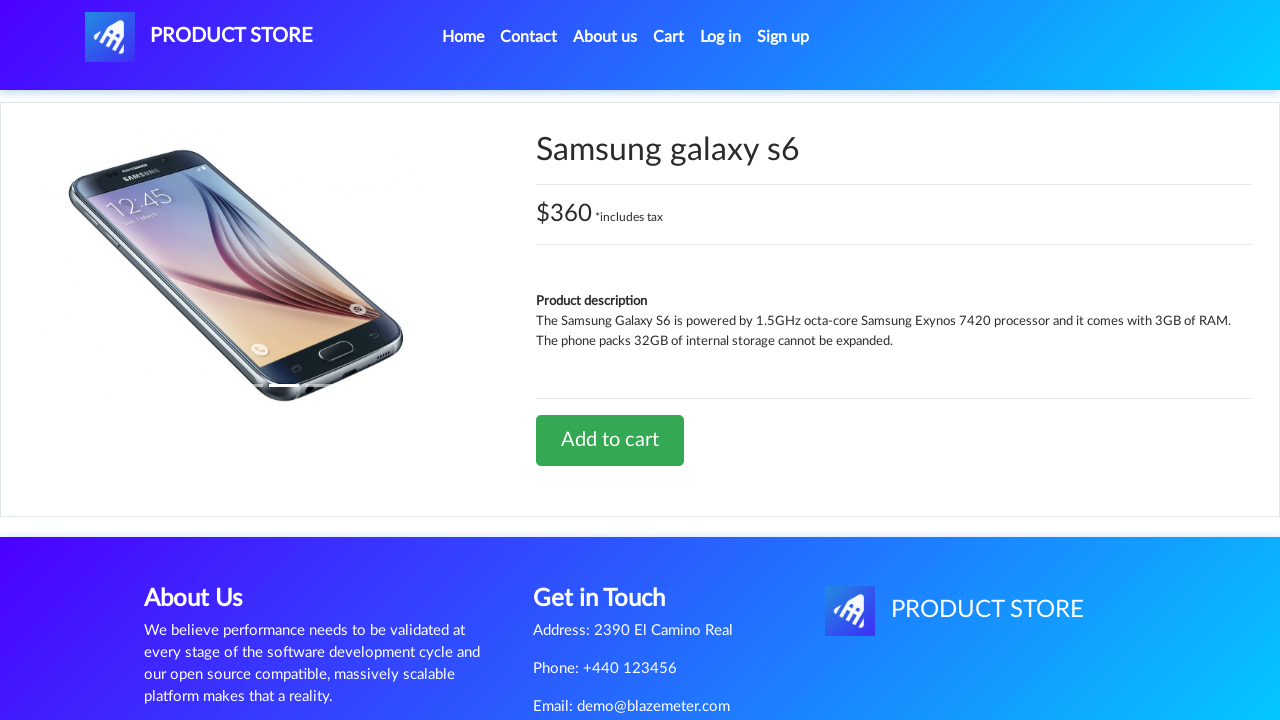